Tests JavaScript prompt alert functionality by clicking a button to trigger the prompt, entering text into the alert, accepting it, and verifying the result message is displayed correctly.

Starting URL: https://the-internet.herokuapp.com/javascript_alerts

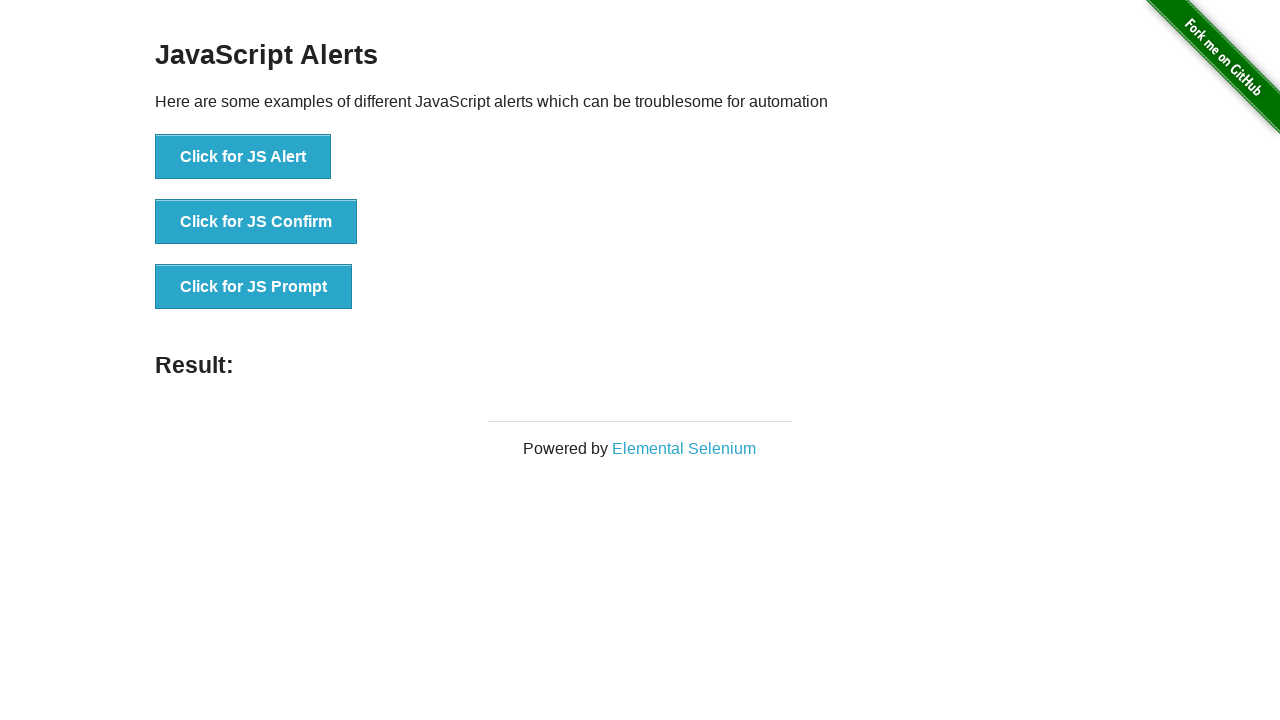

Clicked 'Click for JS Prompt' button to trigger the prompt at (254, 287) on xpath=//button[text()='Click for JS Prompt']
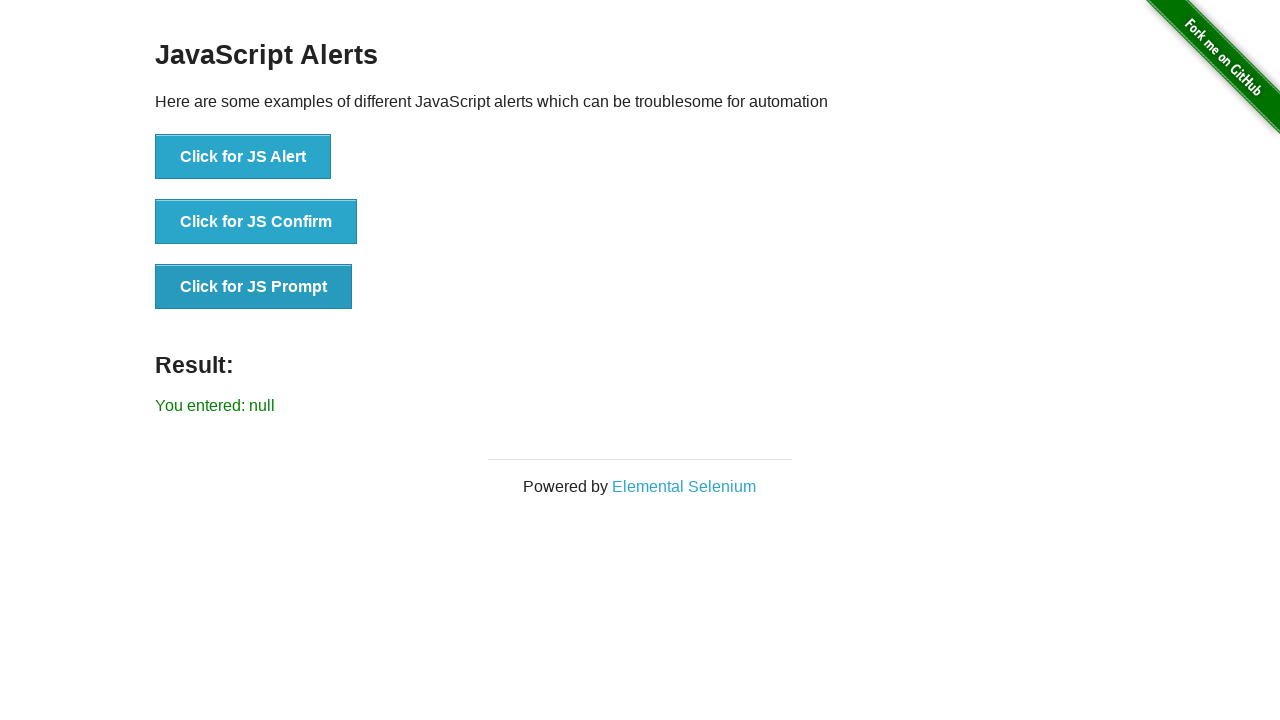

Attached dialog handler to accept prompts with 'Selenium' text
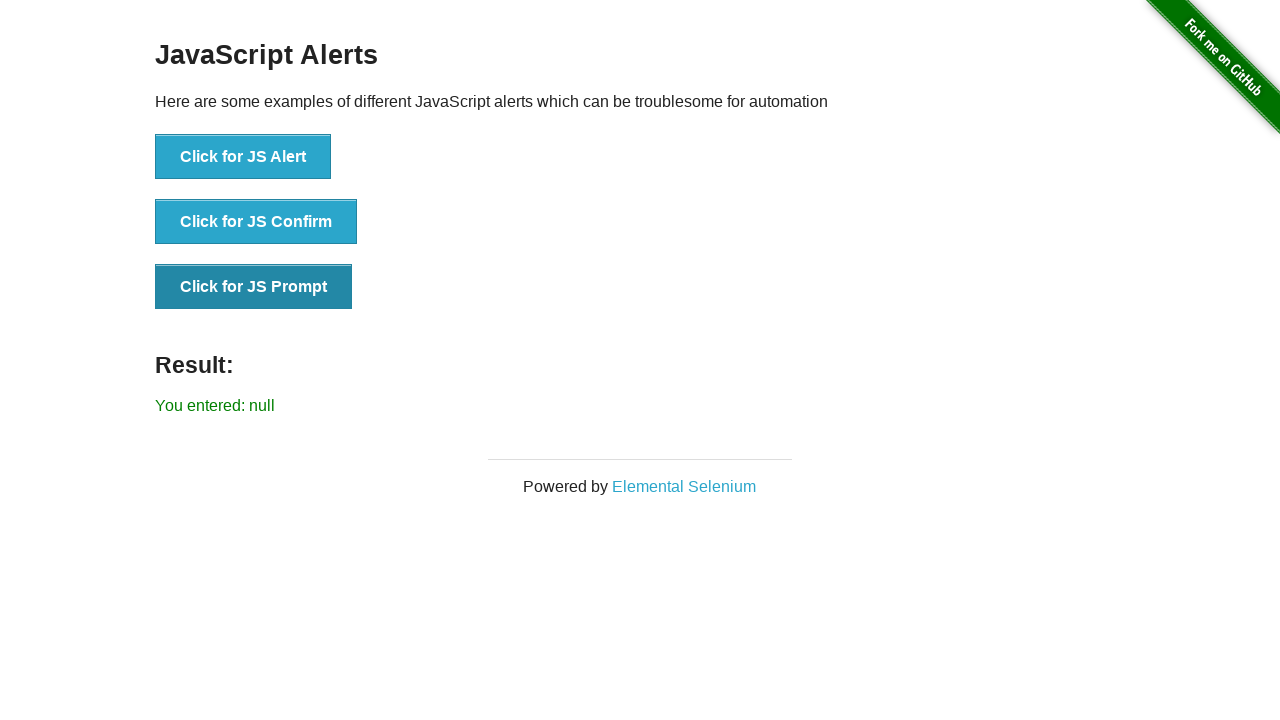

Clicked 'Click for JS Prompt' button again with handler attached at (254, 287) on xpath=//button[text()='Click for JS Prompt']
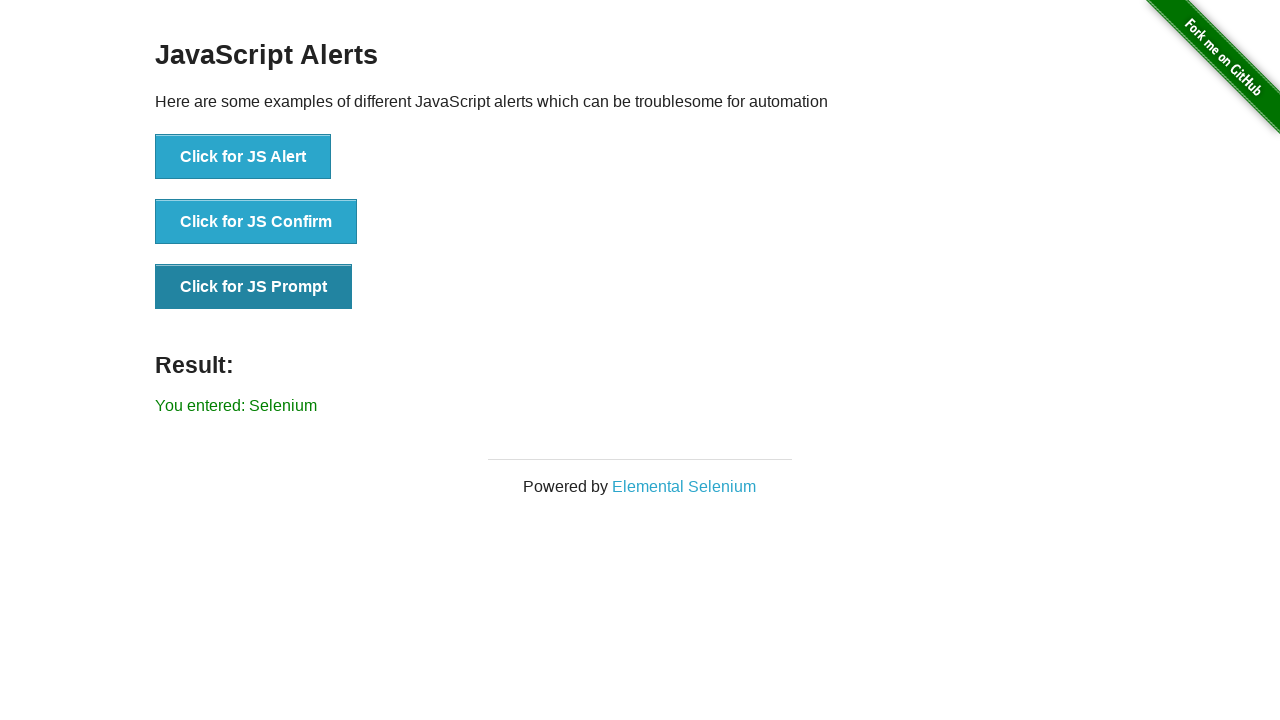

Result message element loaded after accepting prompt
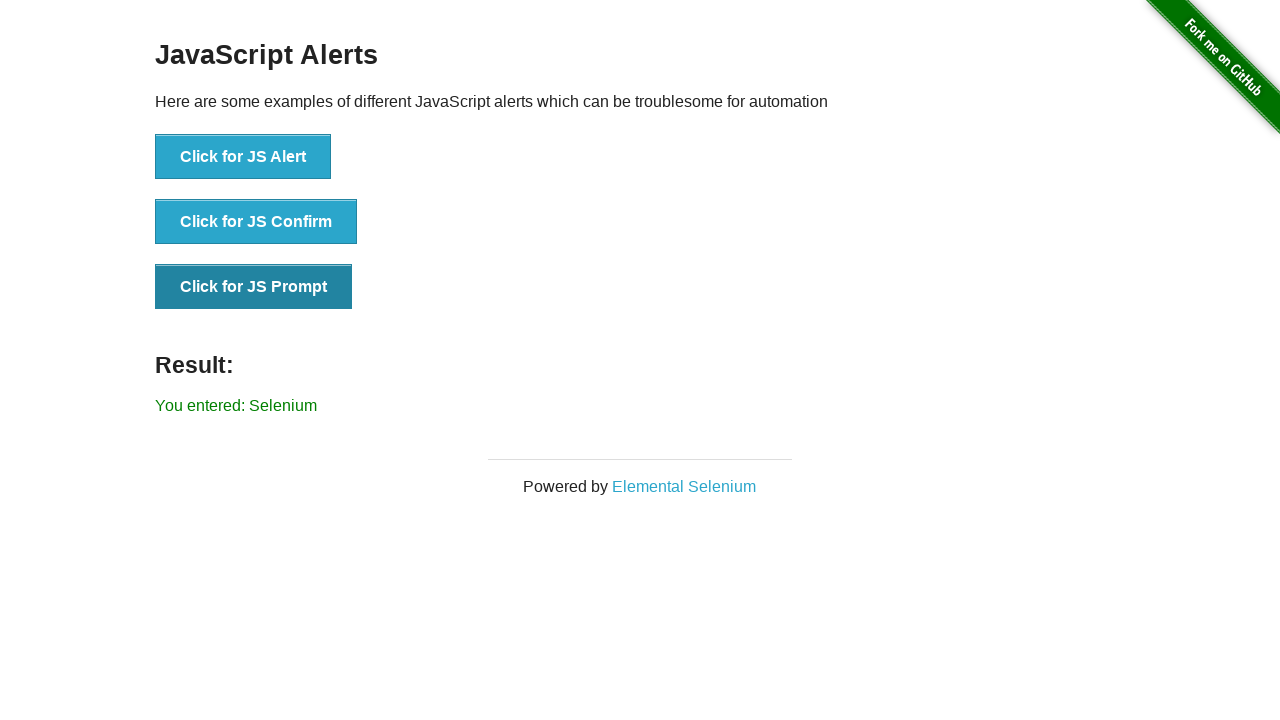

Retrieved result text from page
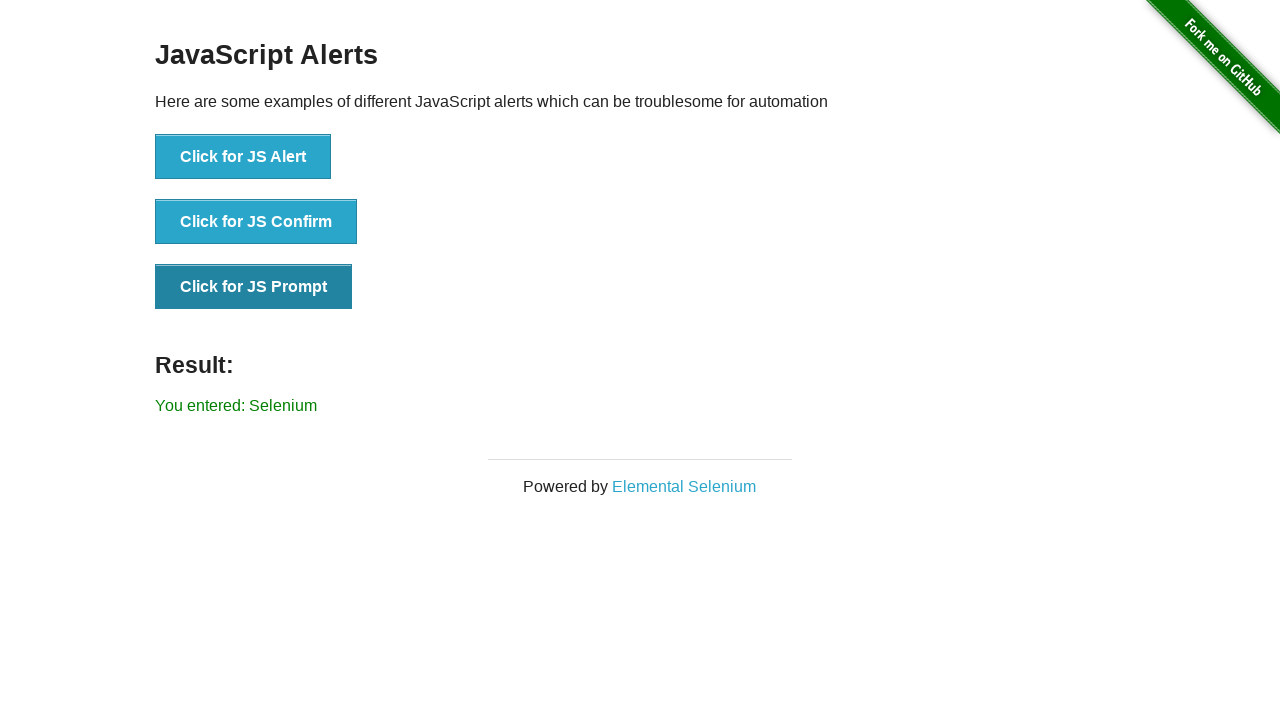

Verified result text matches expected message 'You entered: Selenium'
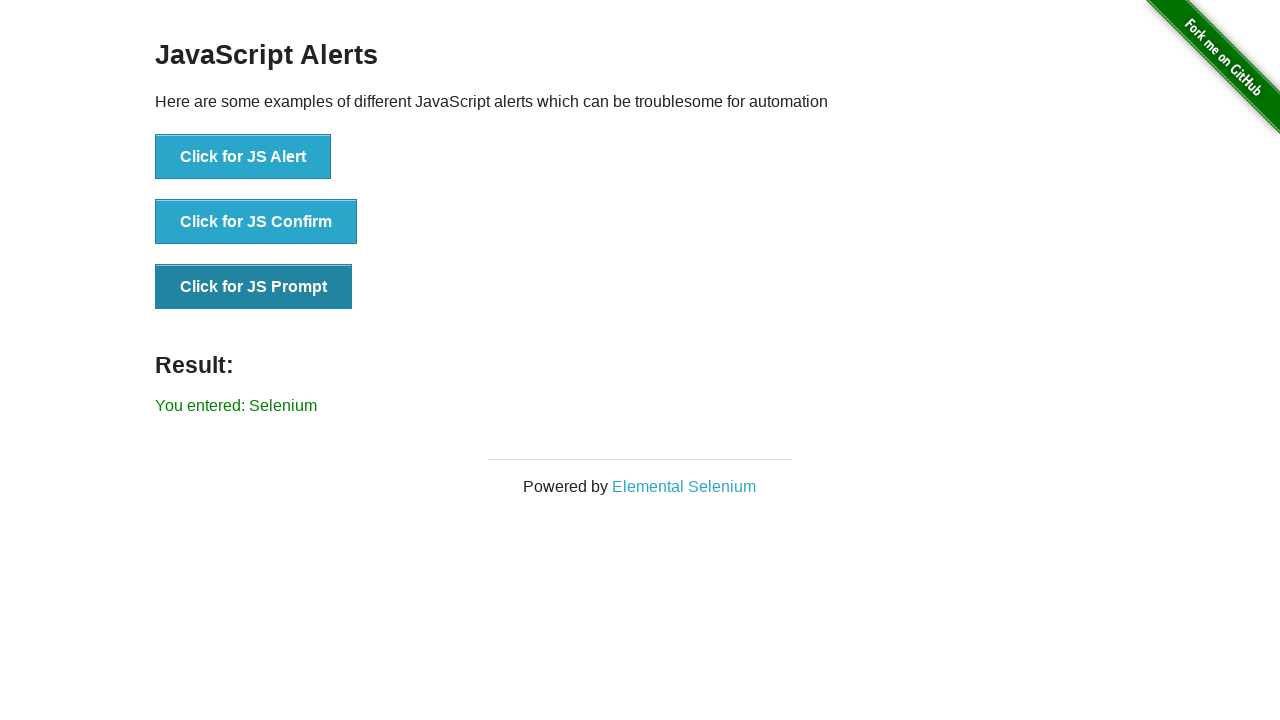

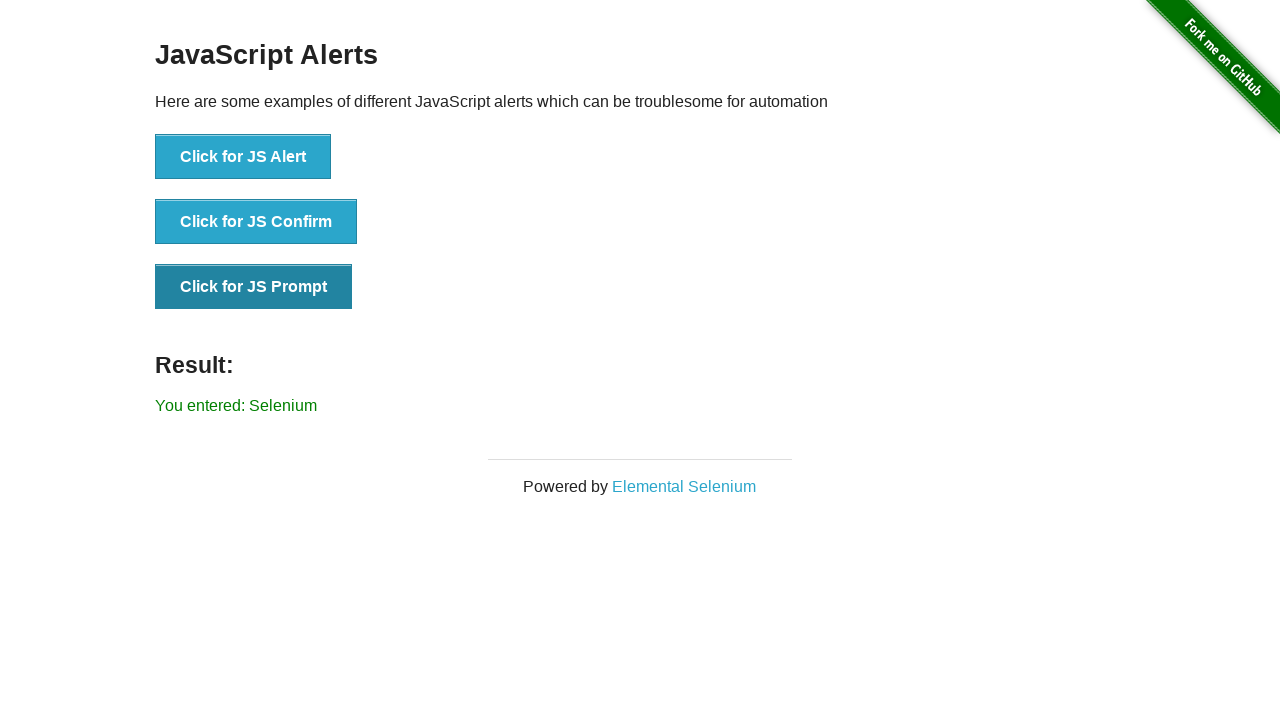